Tests handling multiple windows/tabs by clicking buttons that open new windows and tabs, then switching between them

Starting URL: https://rahulshettyacademy.com/AutomationPractice/

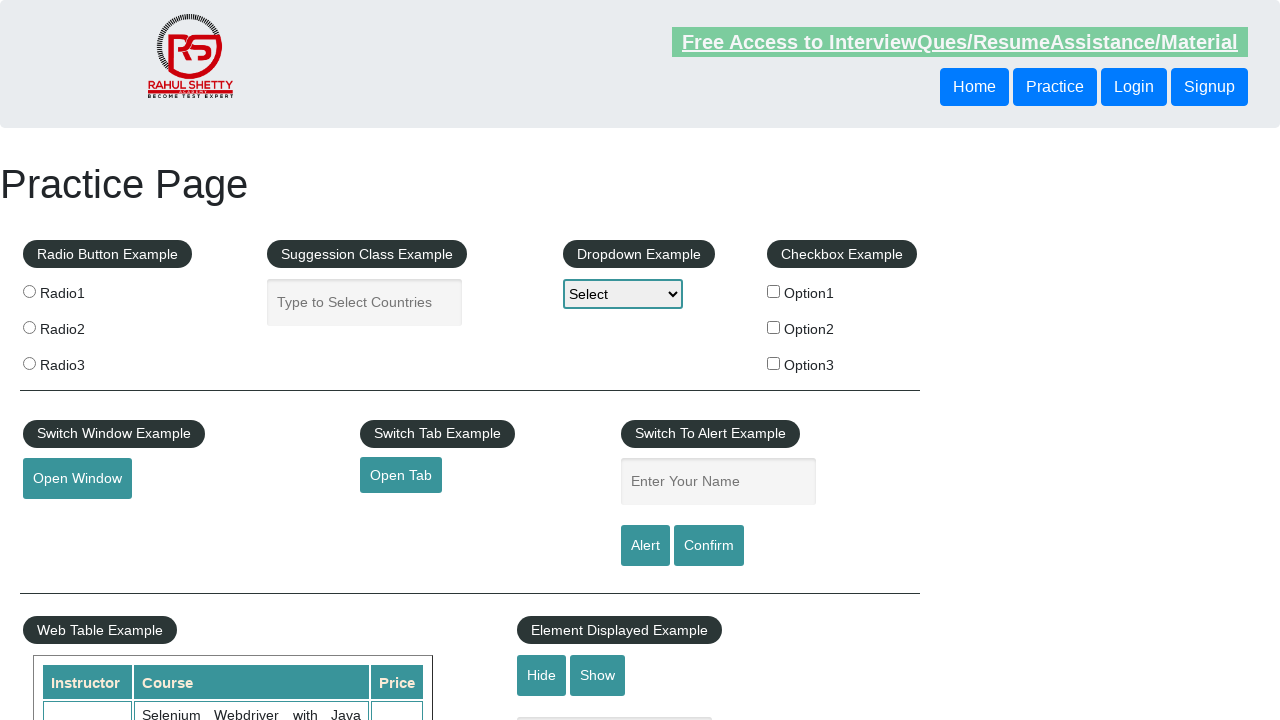

Clicked button to open new window at (77, 479) on #openwindow
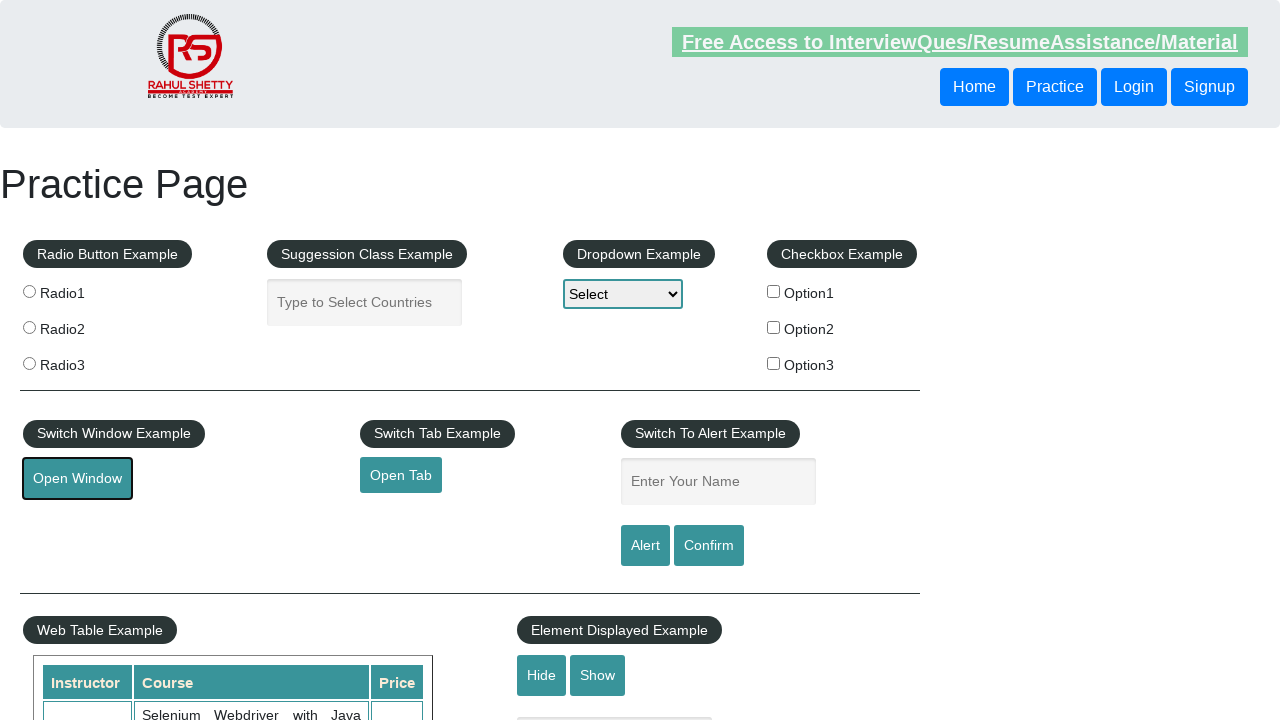

New window opened and captured
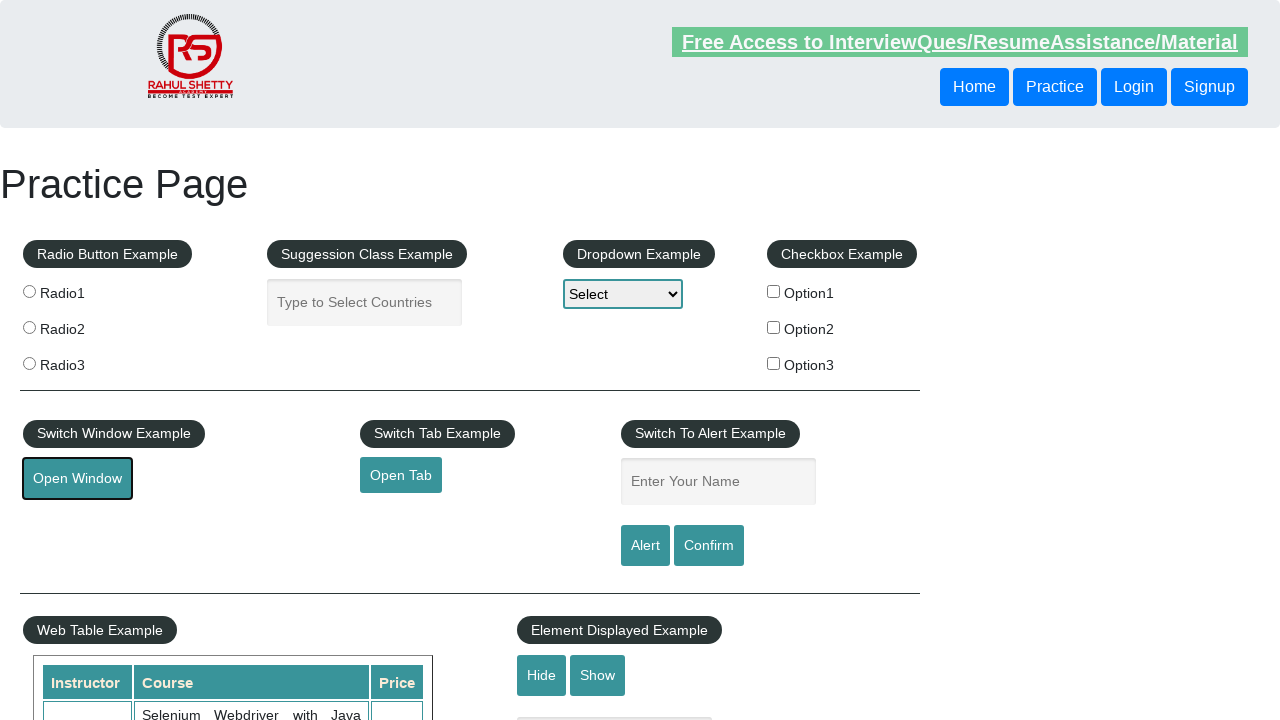

Clicked button to open new tab at (401, 475) on #opentab
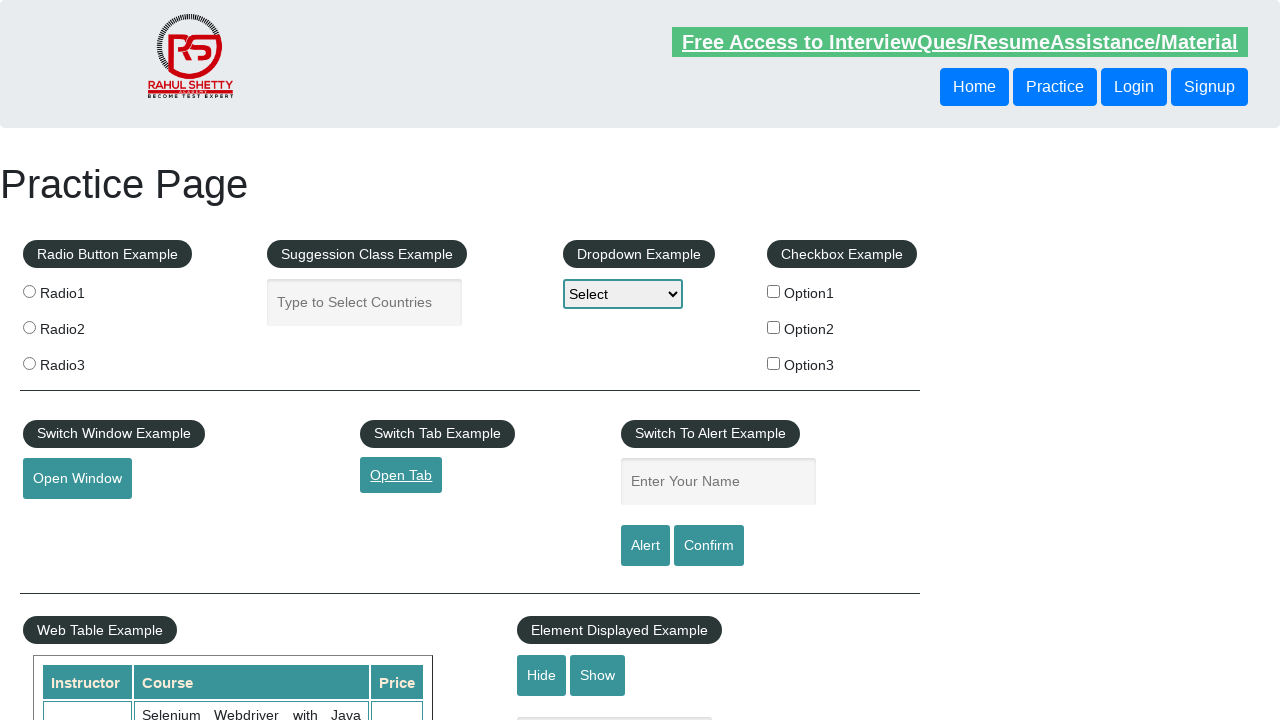

New tab opened and captured
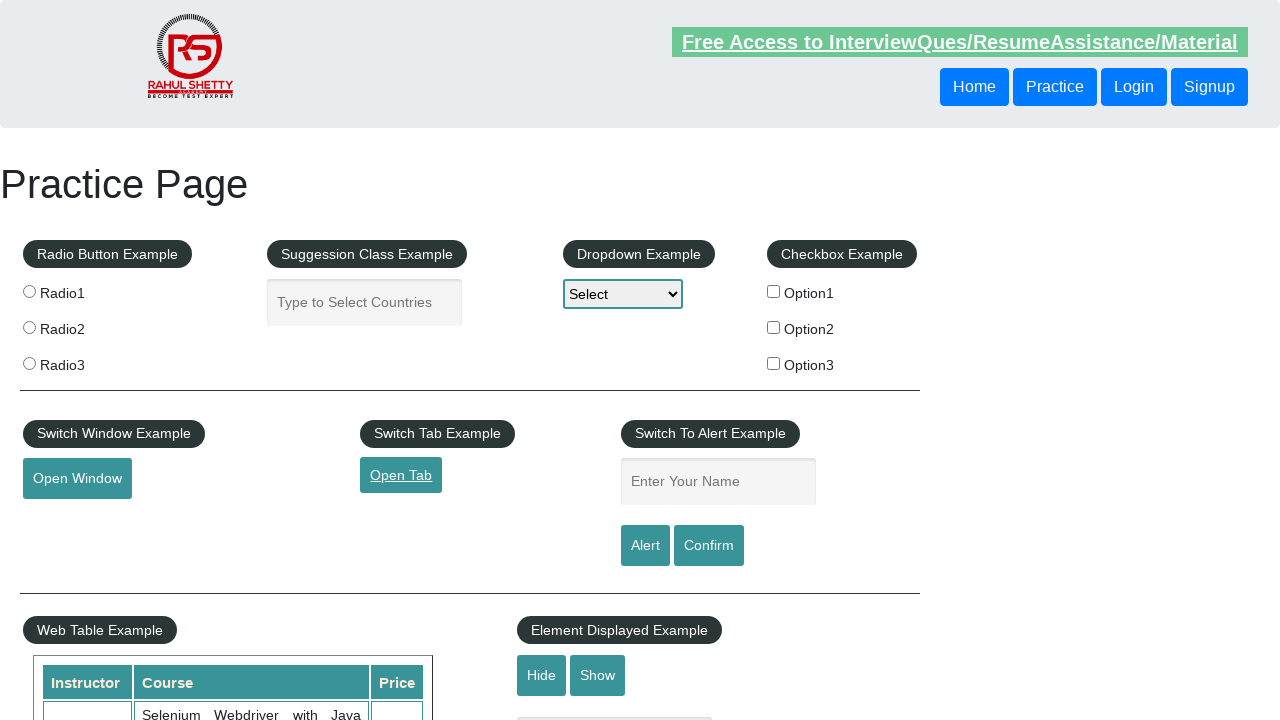

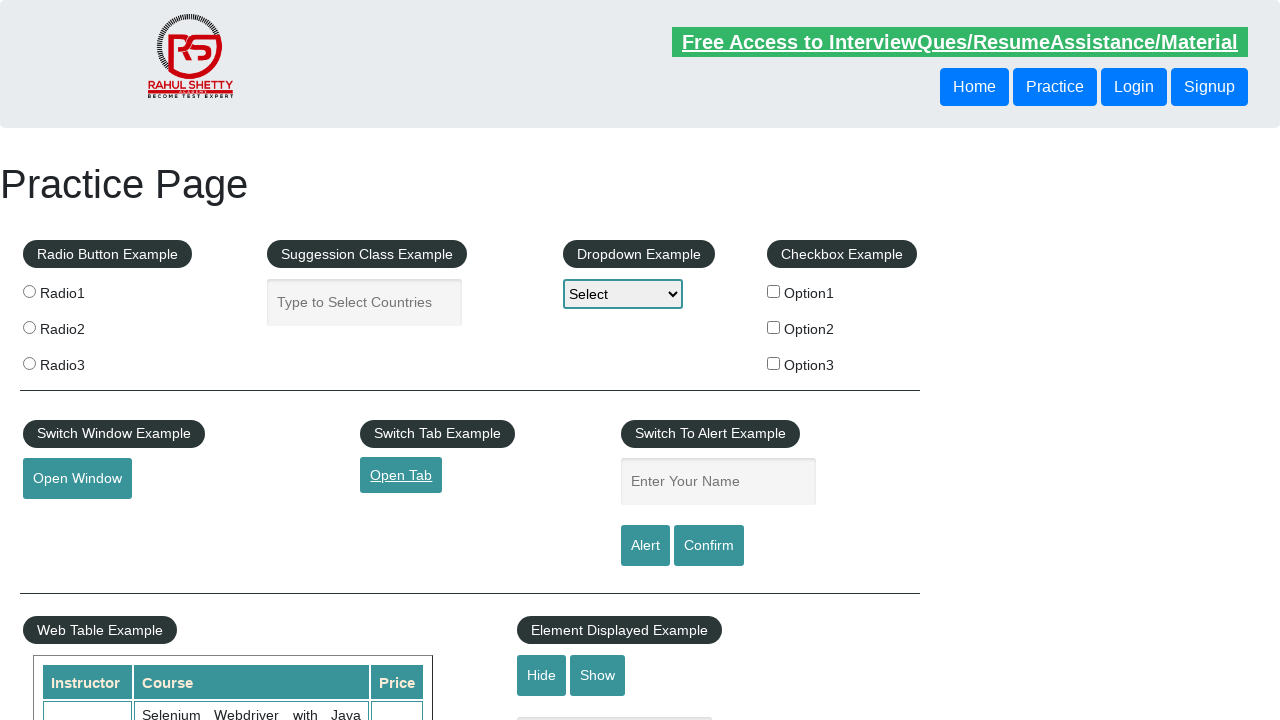